Tests the blog search functionality by clicking the search button, entering a keyword "istio", submitting the search, and verifying that at least one result is displayed.

Starting URL: https://leileiluoluo.com/

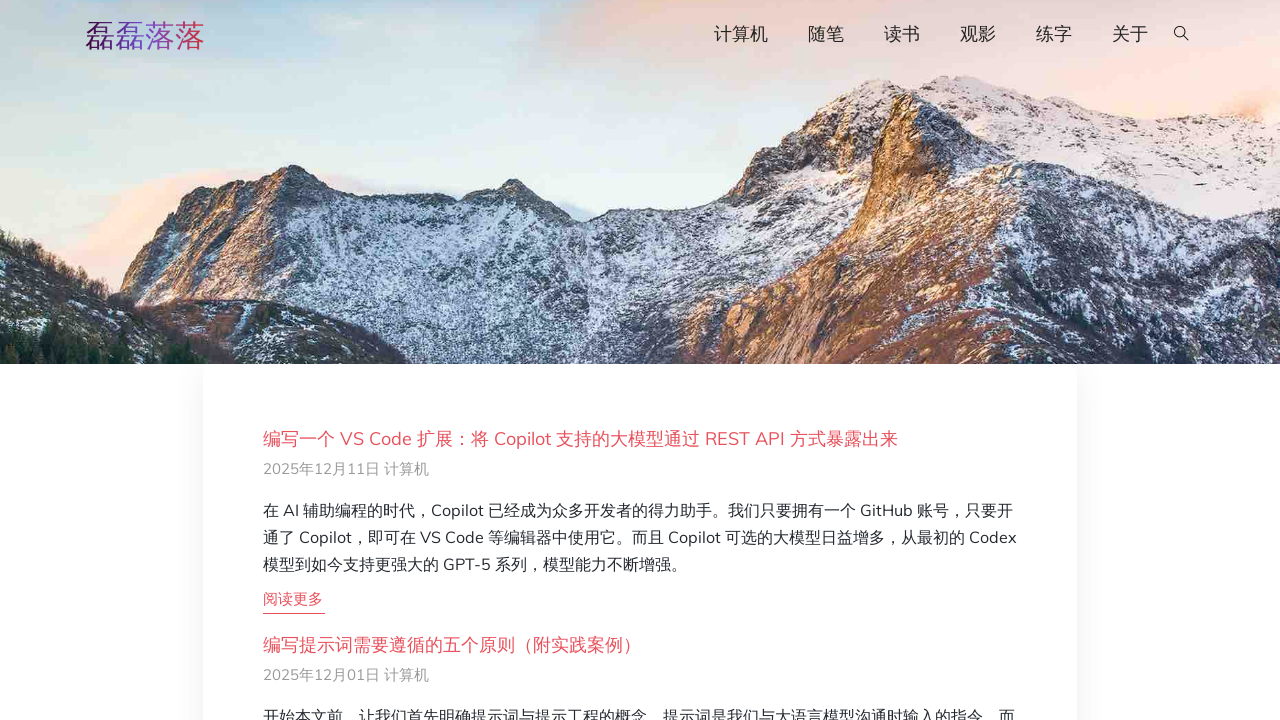

Clicked search button to open search dialog at (1182, 35) on #searchOpen
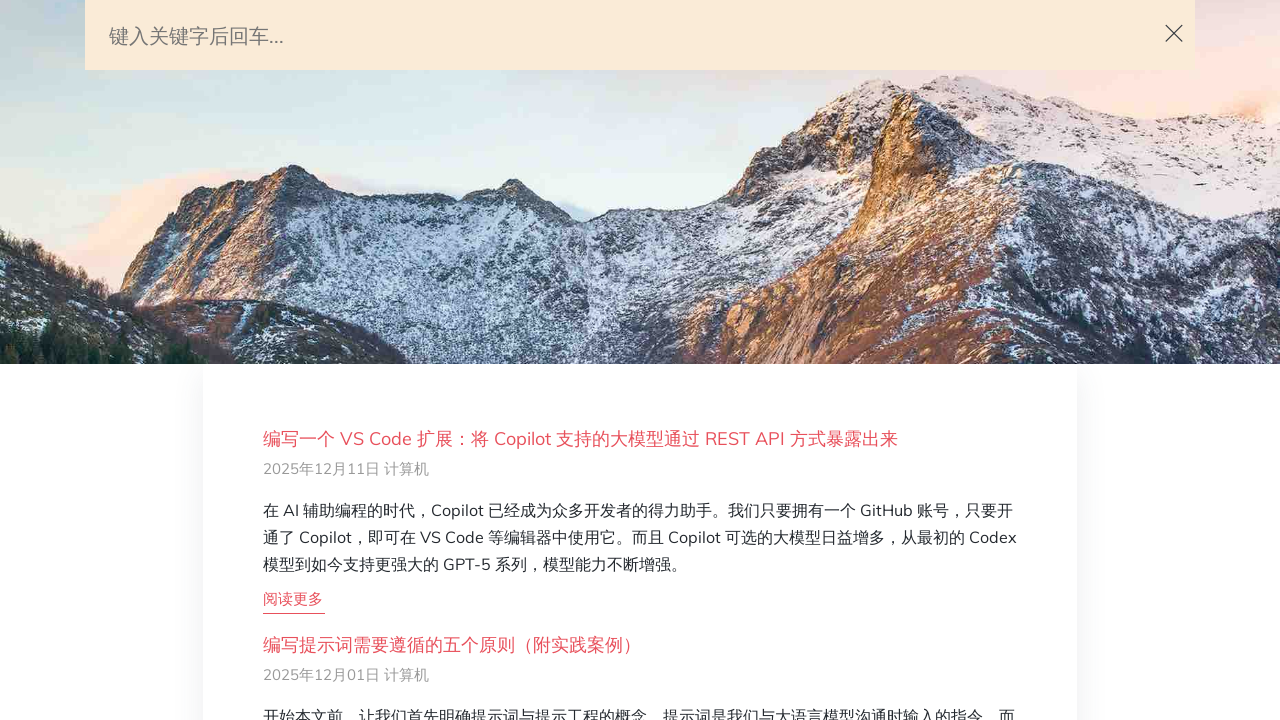

Filled search field with keyword 'istio' on #search-query
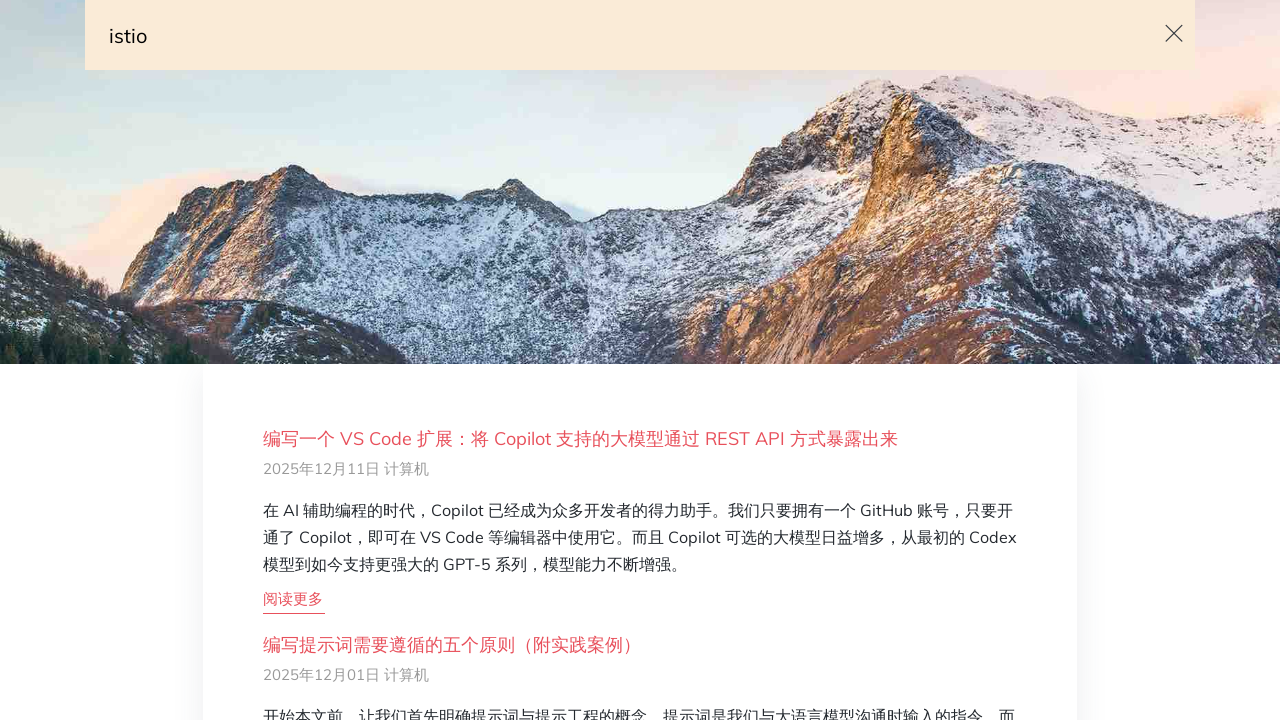

Pressed Enter to submit search query on #search-query
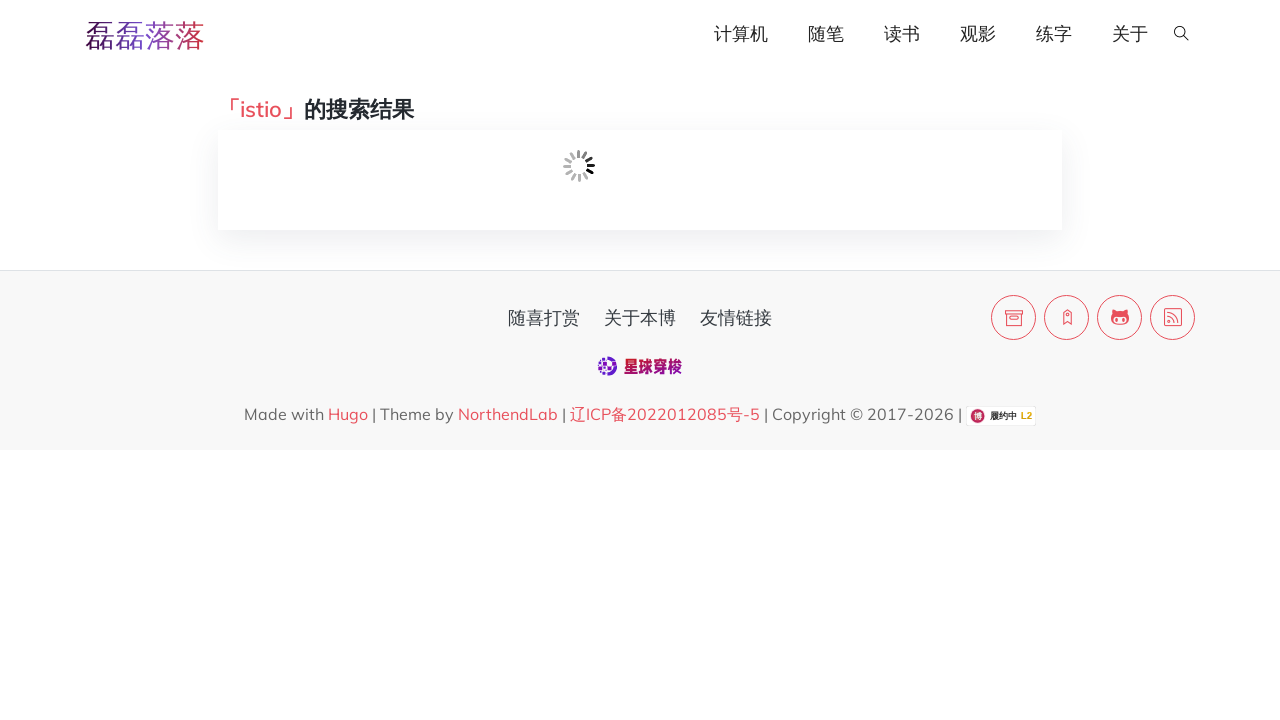

Search results loaded - loading indicator disappeared
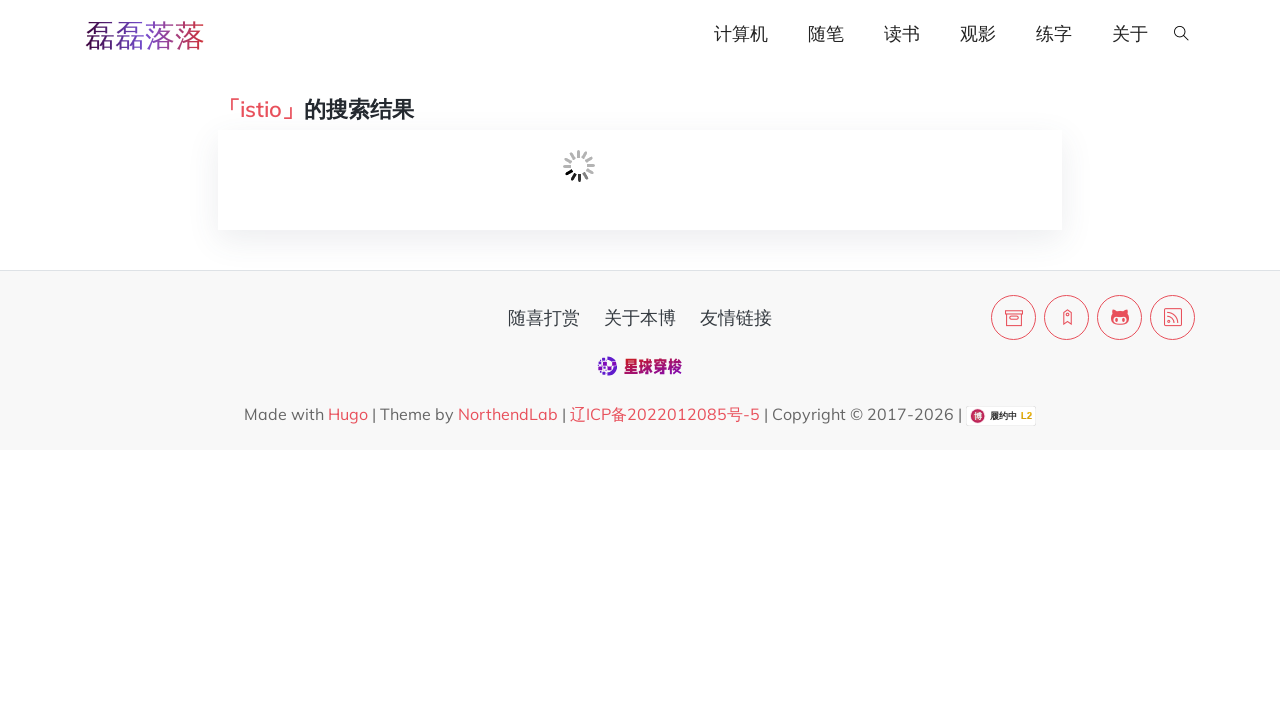

Verified at least one search result is displayed
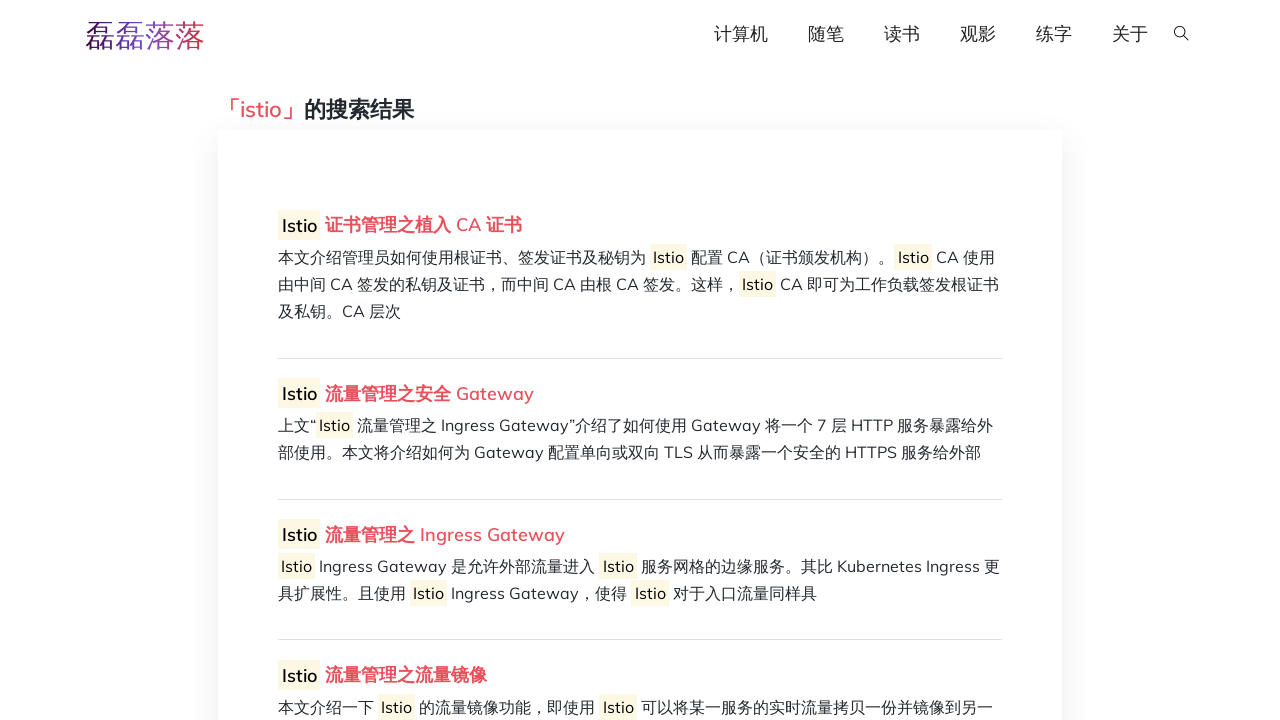

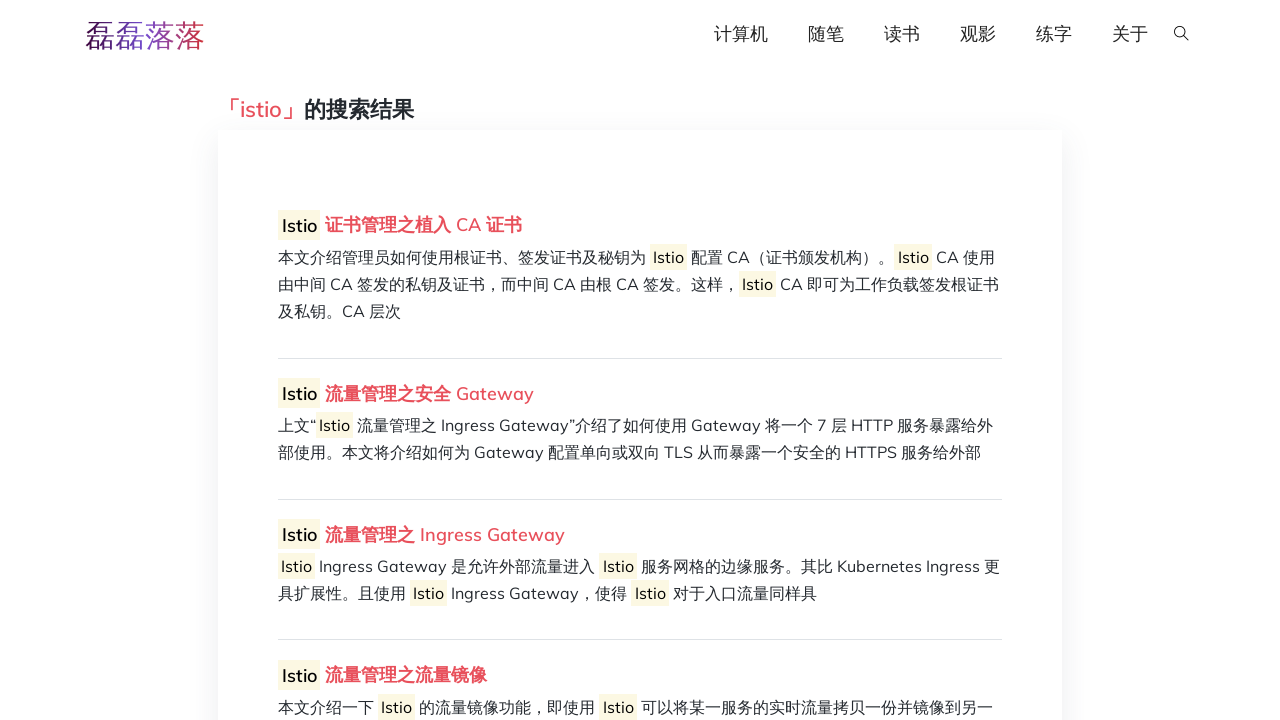